Tests scrolling to an iframe element that is initially out of view, verifying that scroll_to_element brings it into the viewport

Starting URL: https://selenium.dev/selenium/web/scrolling_tests/frame_with_nested_scrolling_frame_out_of_view.html

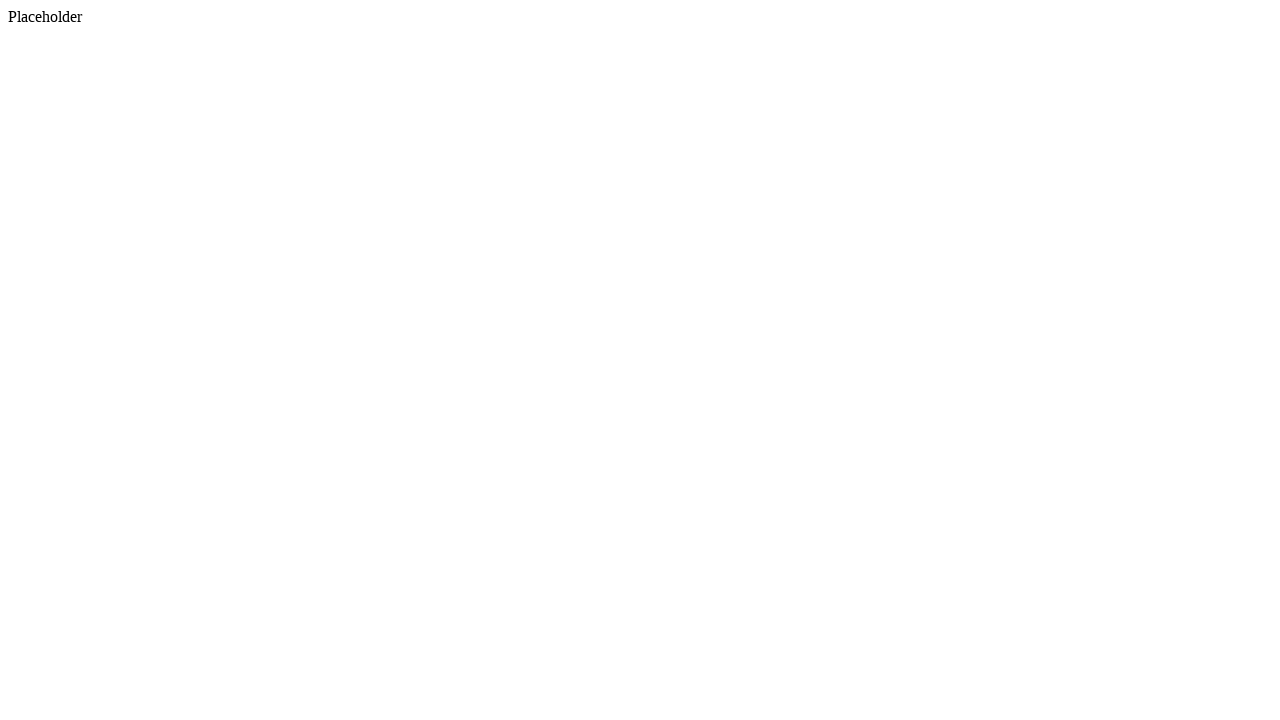

Located the first iframe element on the page
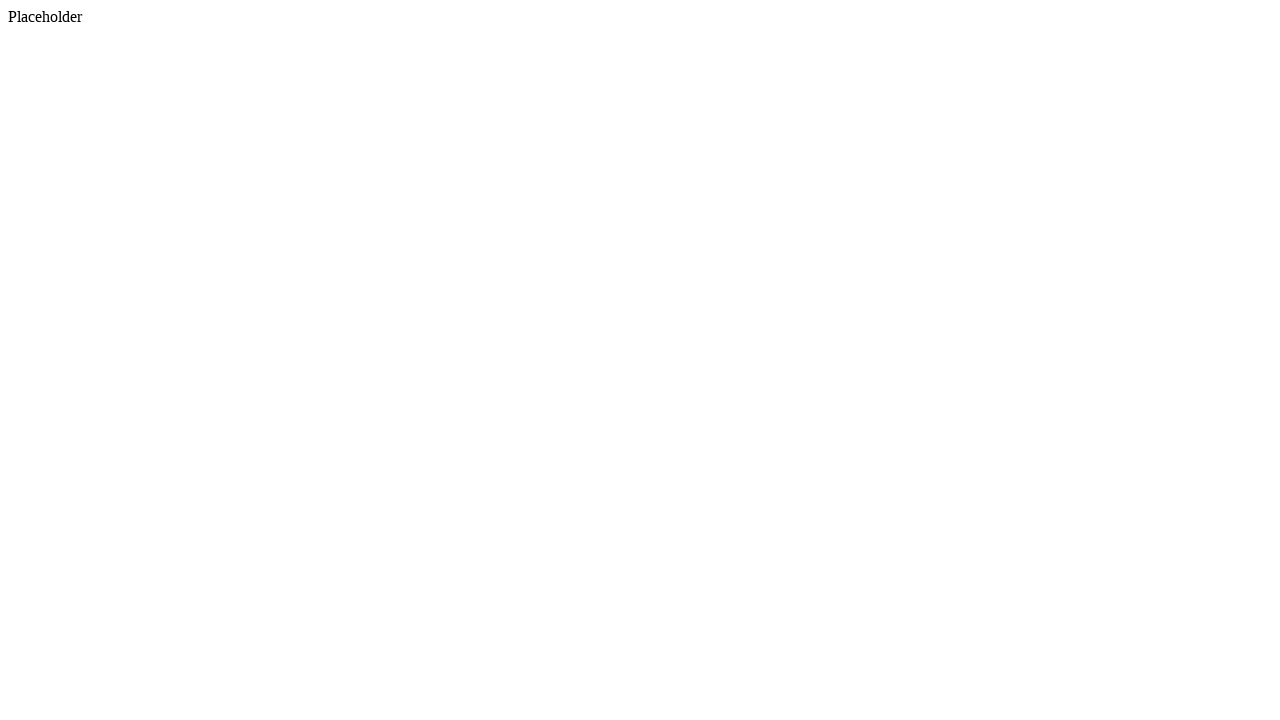

Scrolled iframe element into view
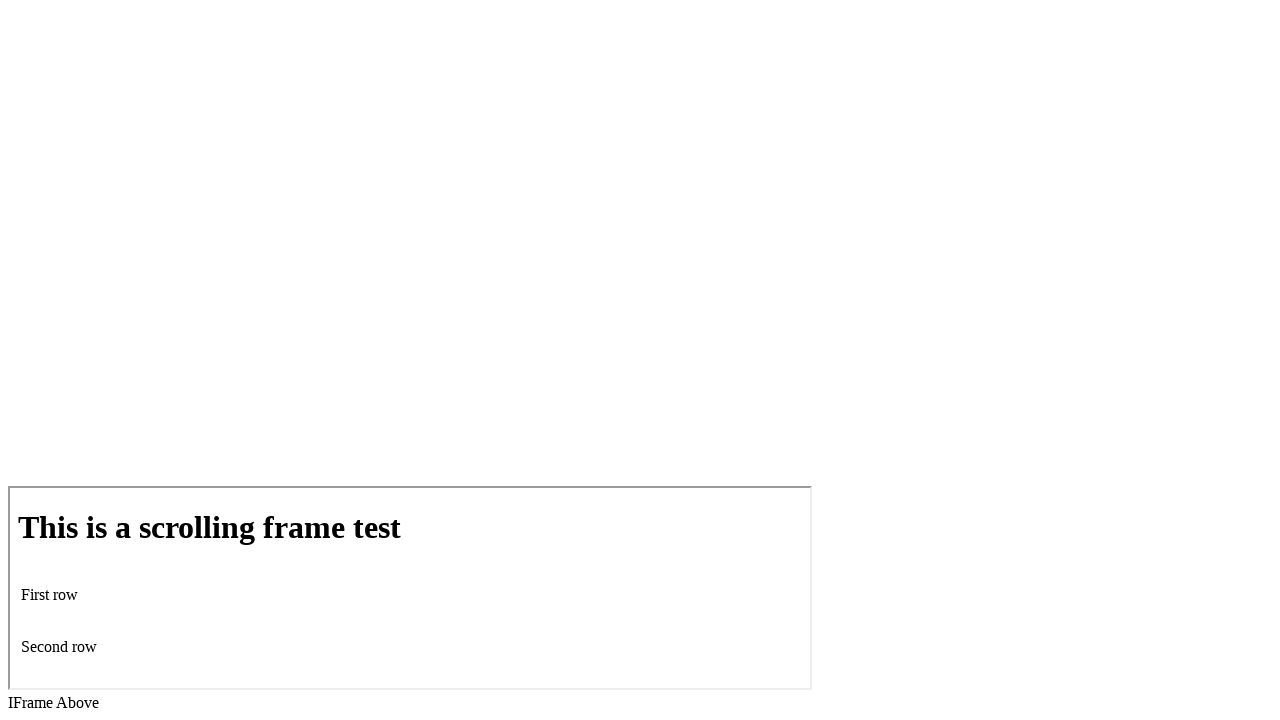

Verified iframe is now visible in the viewport
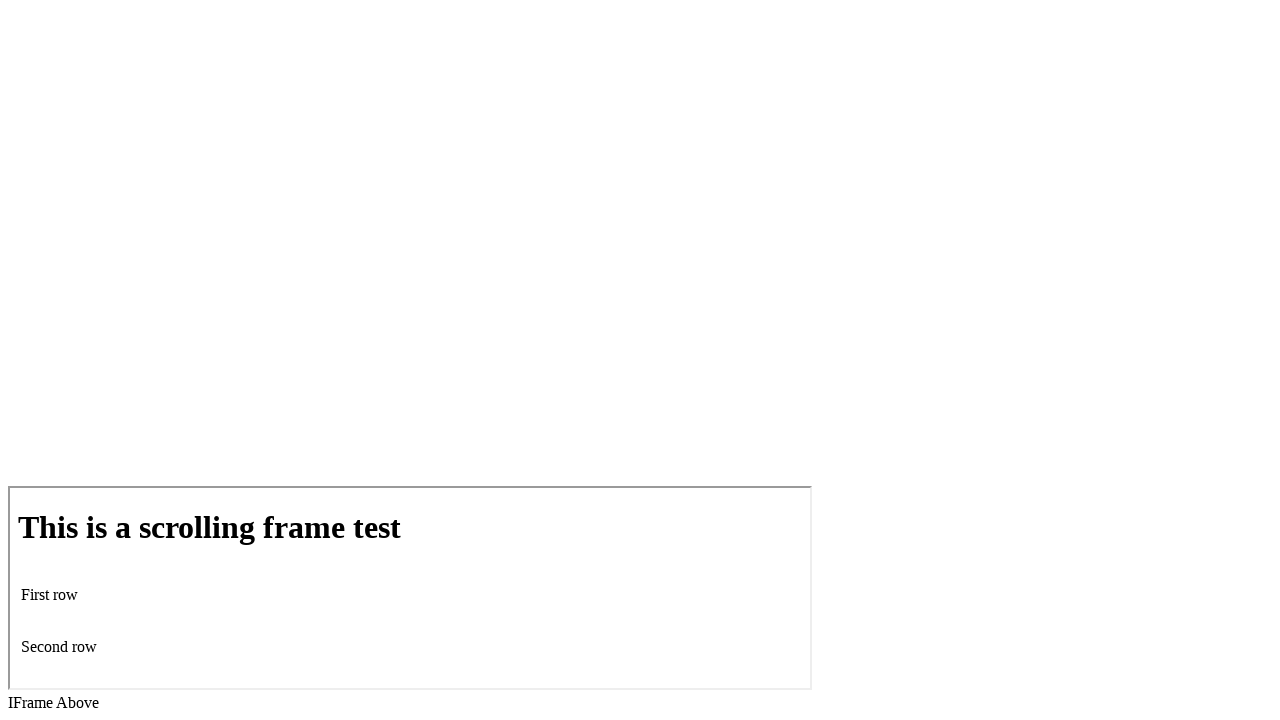

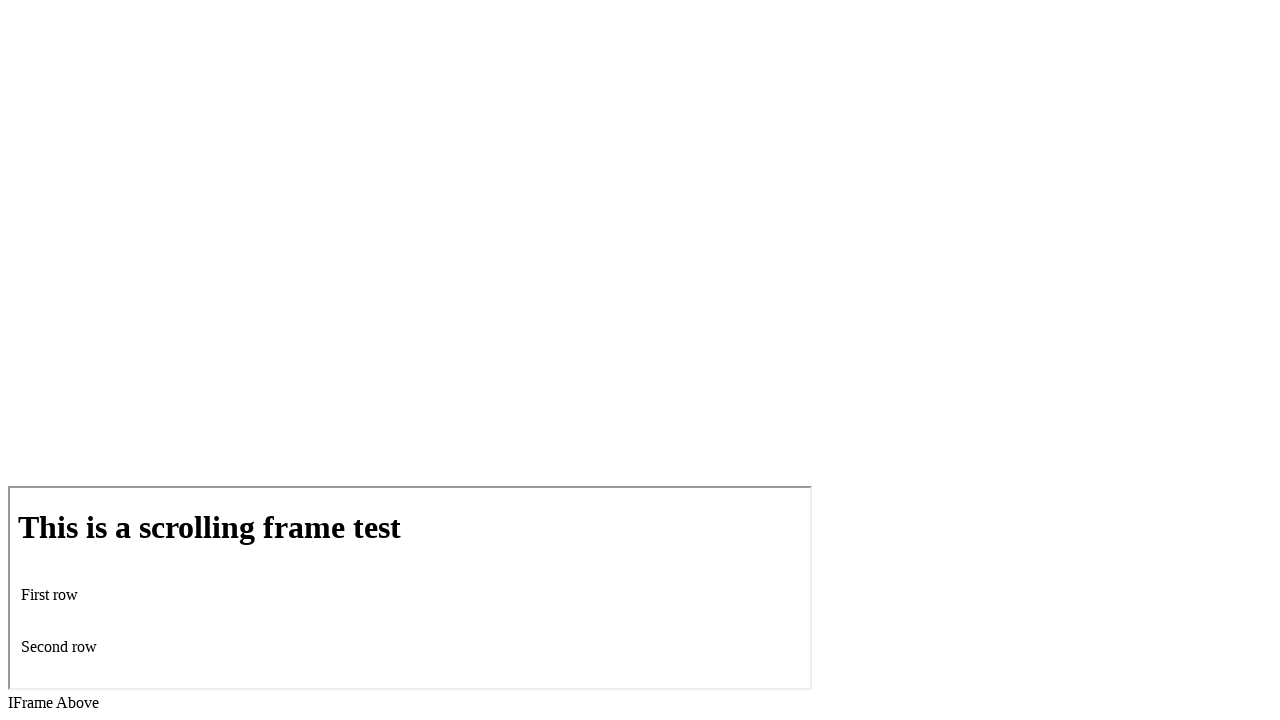